Tests adding todo items by filling the input field and pressing Enter, then verifying the items appear in the list

Starting URL: https://demo.playwright.dev/todomvc

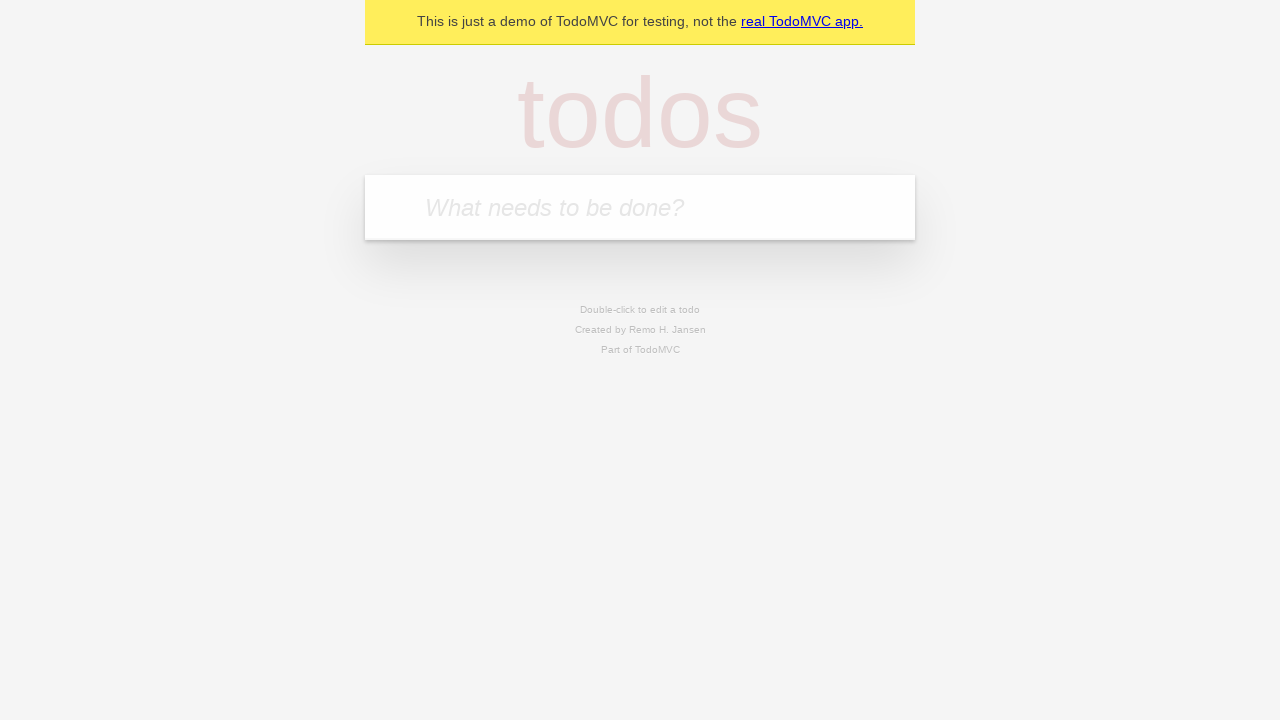

Filled todo input field with 'buy some cheese' on internal:attr=[placeholder="What needs to be done?"i]
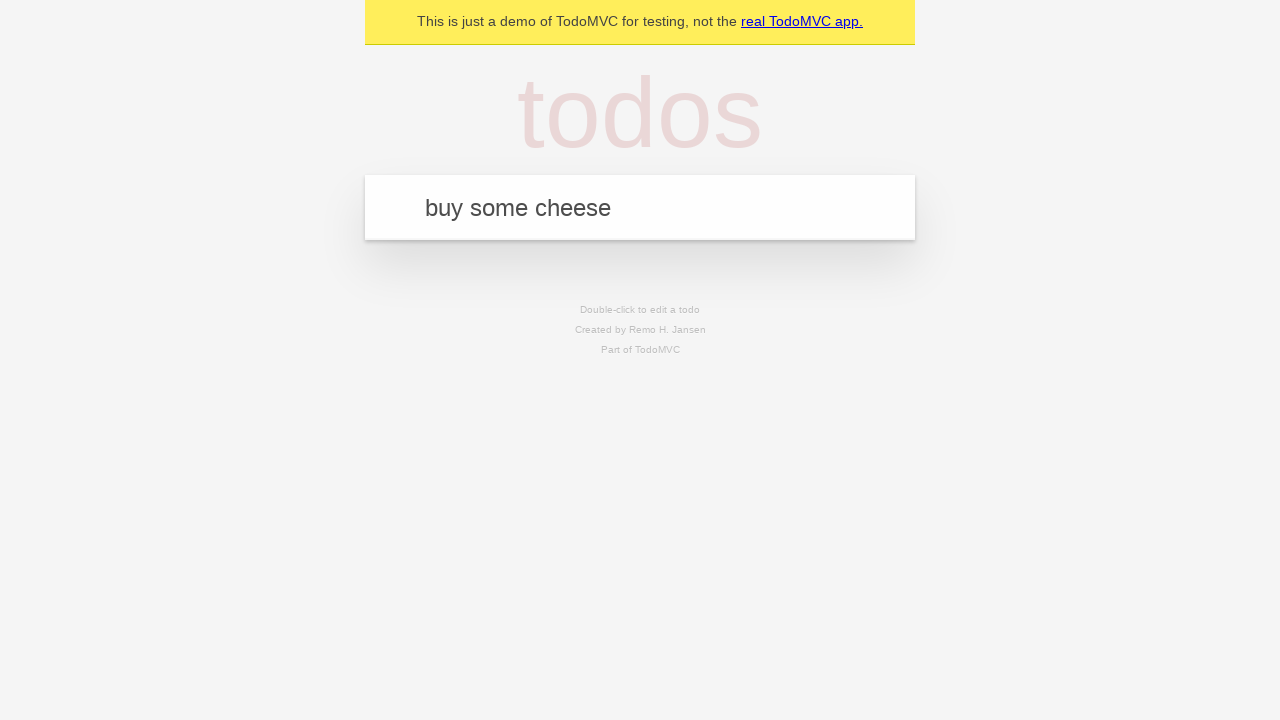

Pressed Enter to add first todo item on internal:attr=[placeholder="What needs to be done?"i]
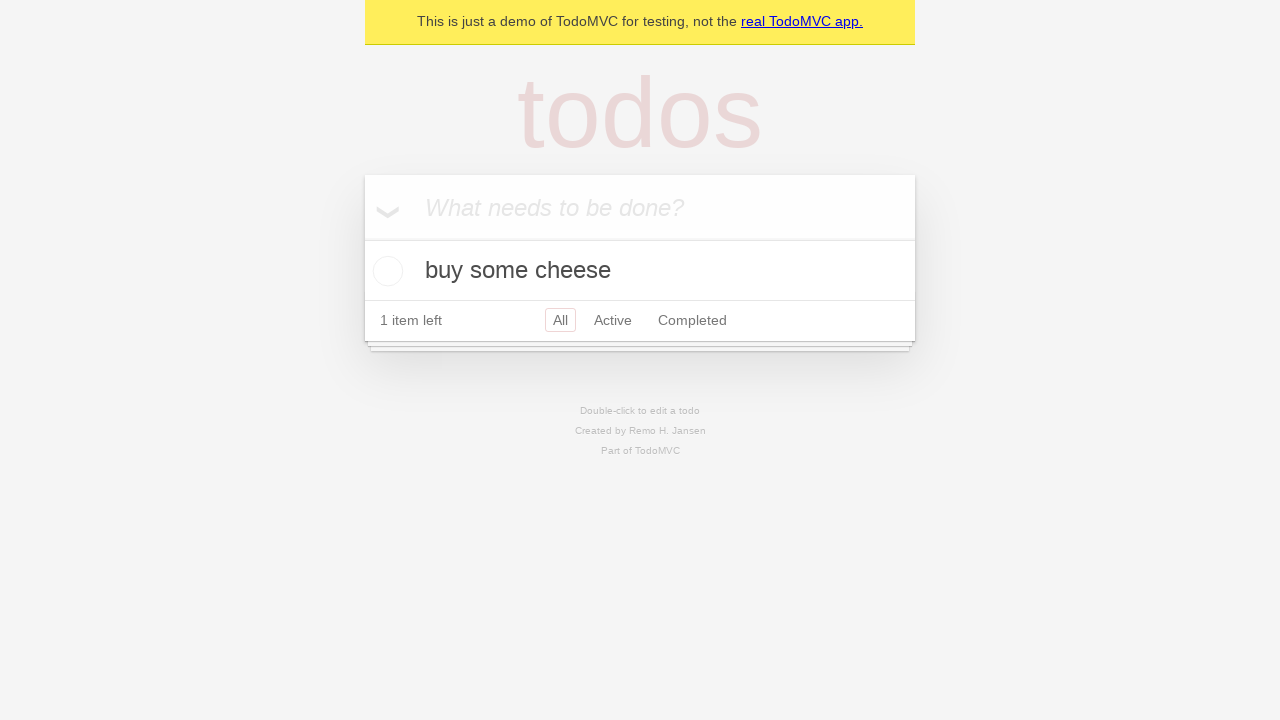

Filled todo input field with 'feed the cat' on internal:attr=[placeholder="What needs to be done?"i]
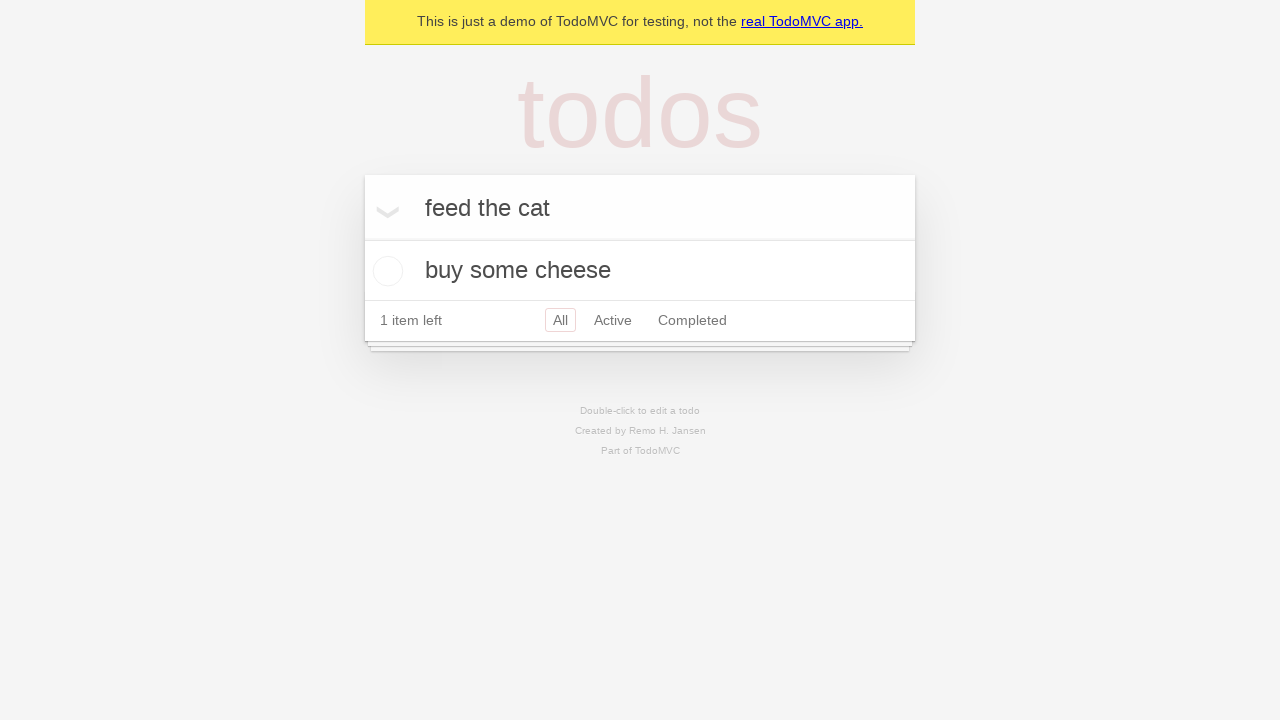

Pressed Enter to add second todo item on internal:attr=[placeholder="What needs to be done?"i]
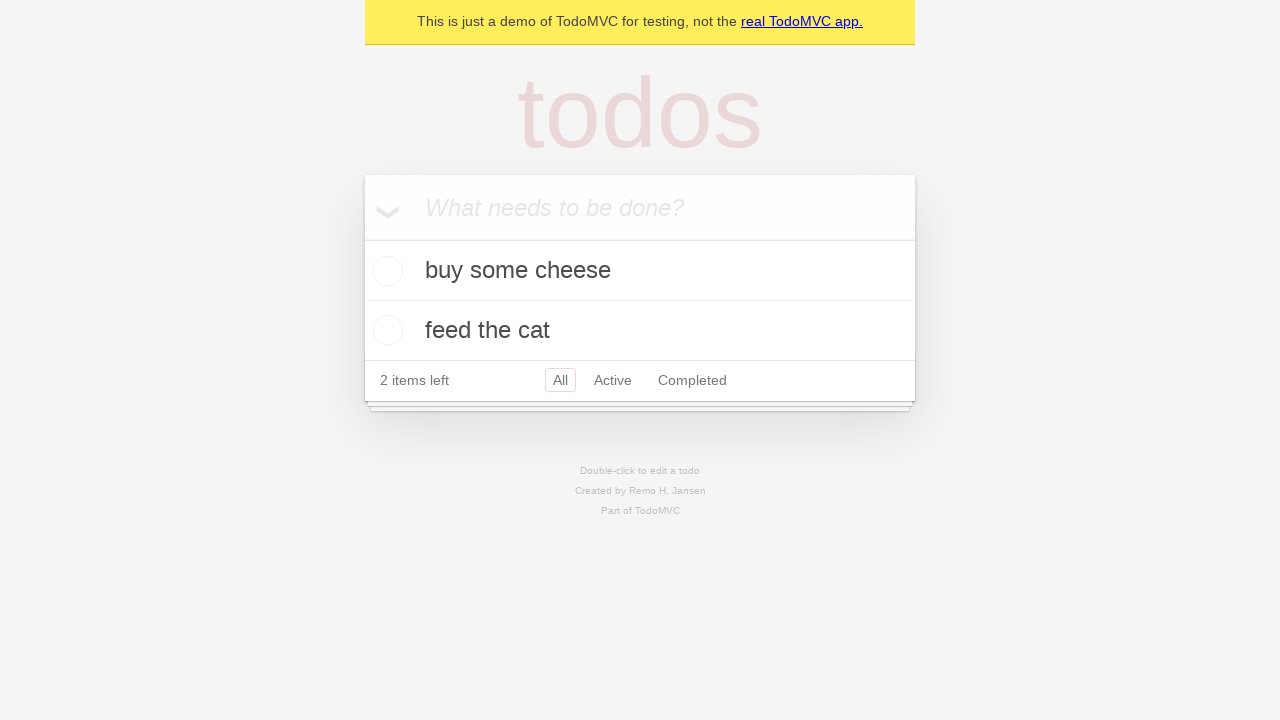

Todo items appeared in the list
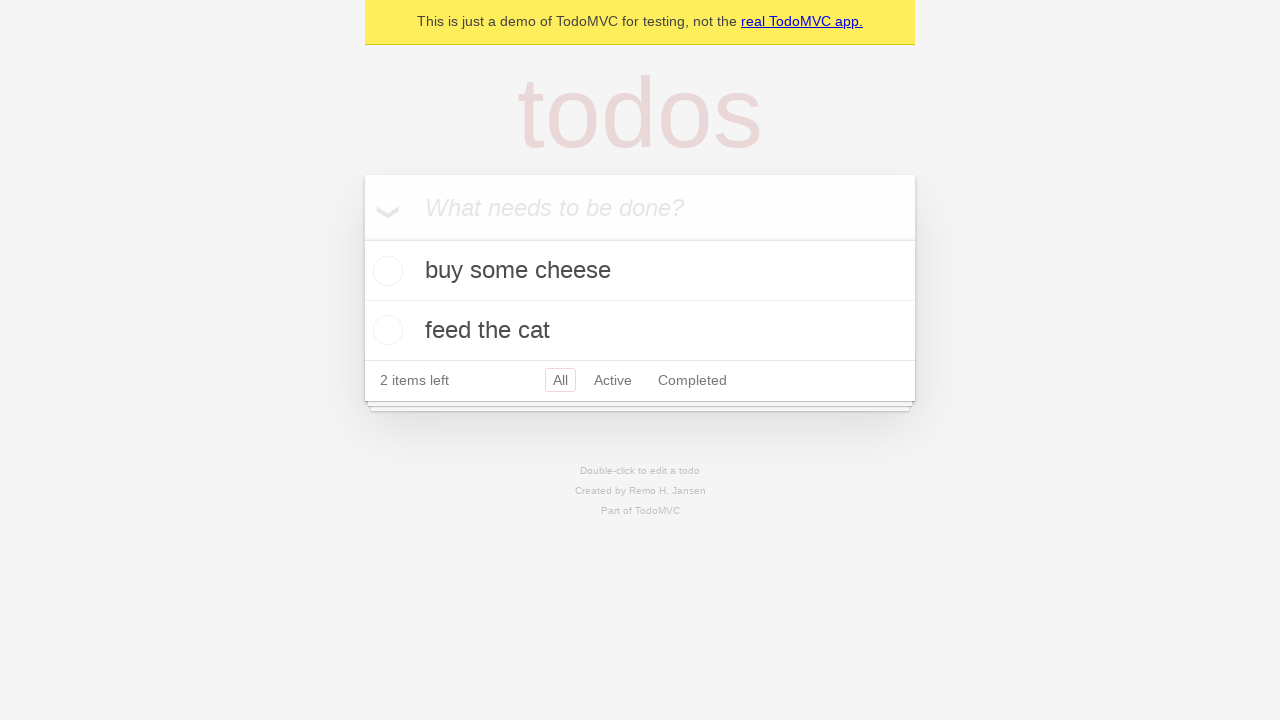

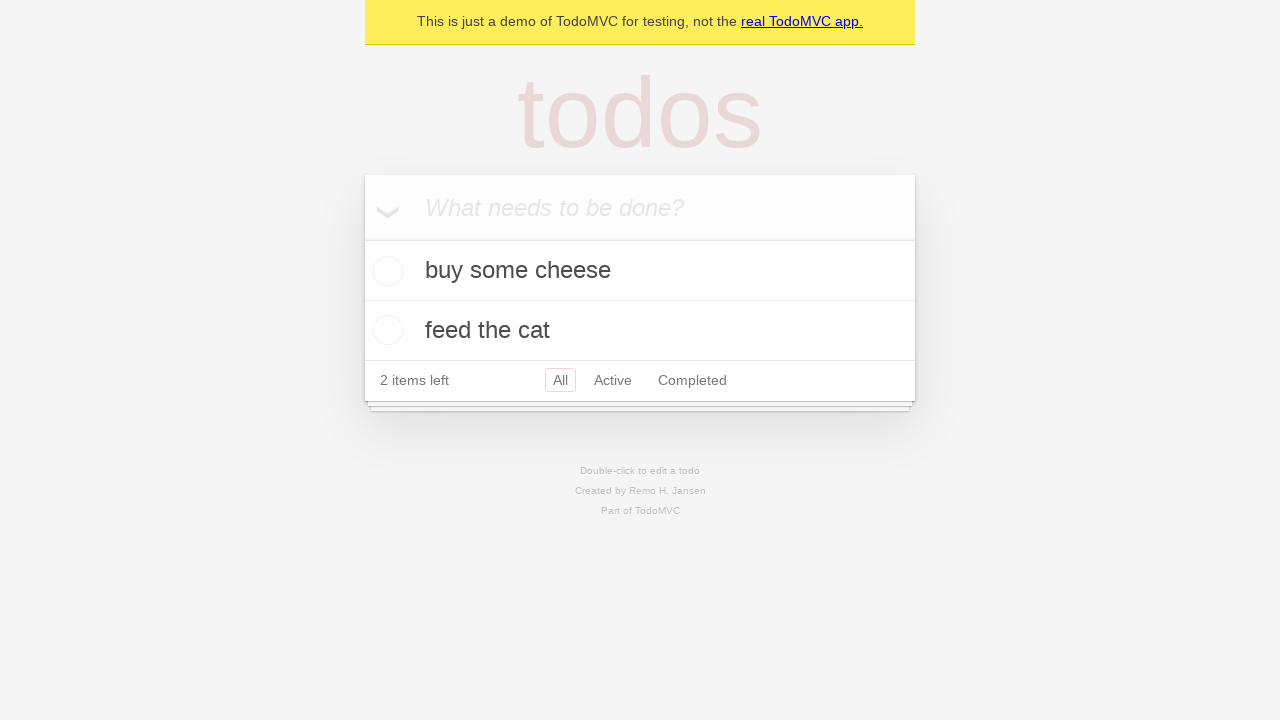